Tests division operation with negative numbers by entering a negative dividend and positive divisor

Starting URL: https://testsheepnz.github.io/BasicCalculator.html

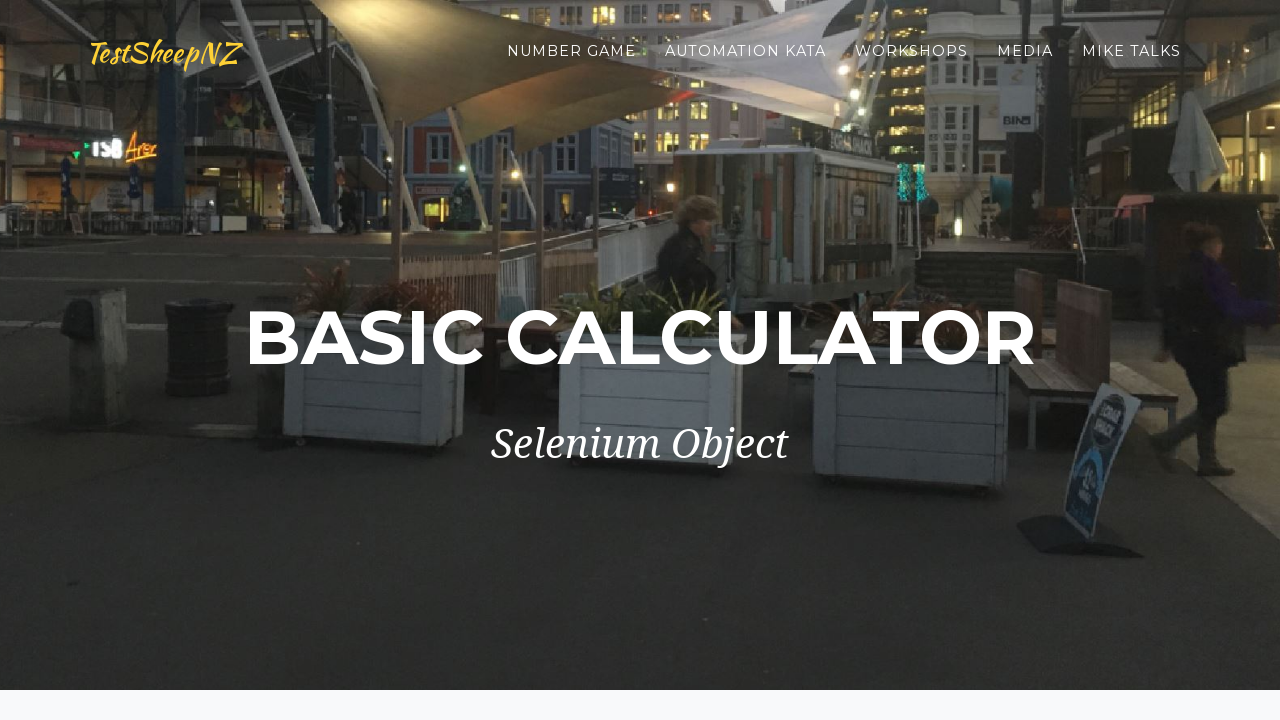

Entered negative dividend -55 in first number field on #number1Field
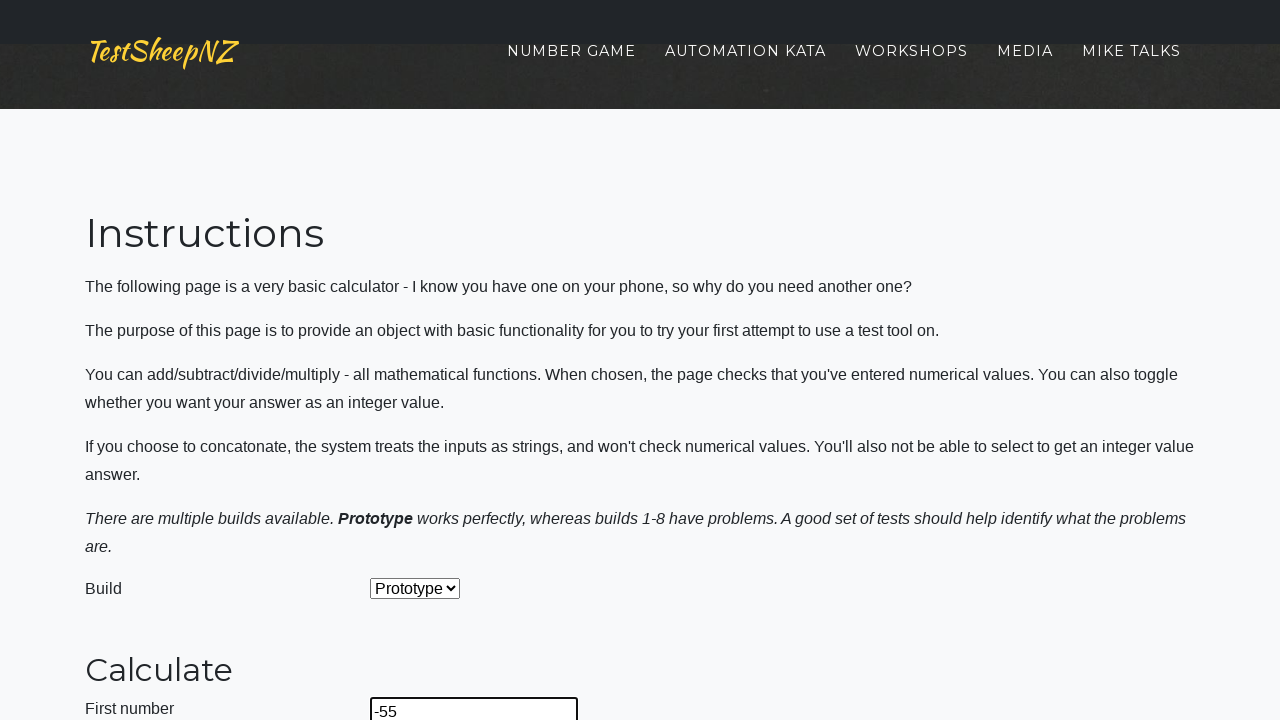

Entered positive divisor 3.5 in second number field on #number2Field
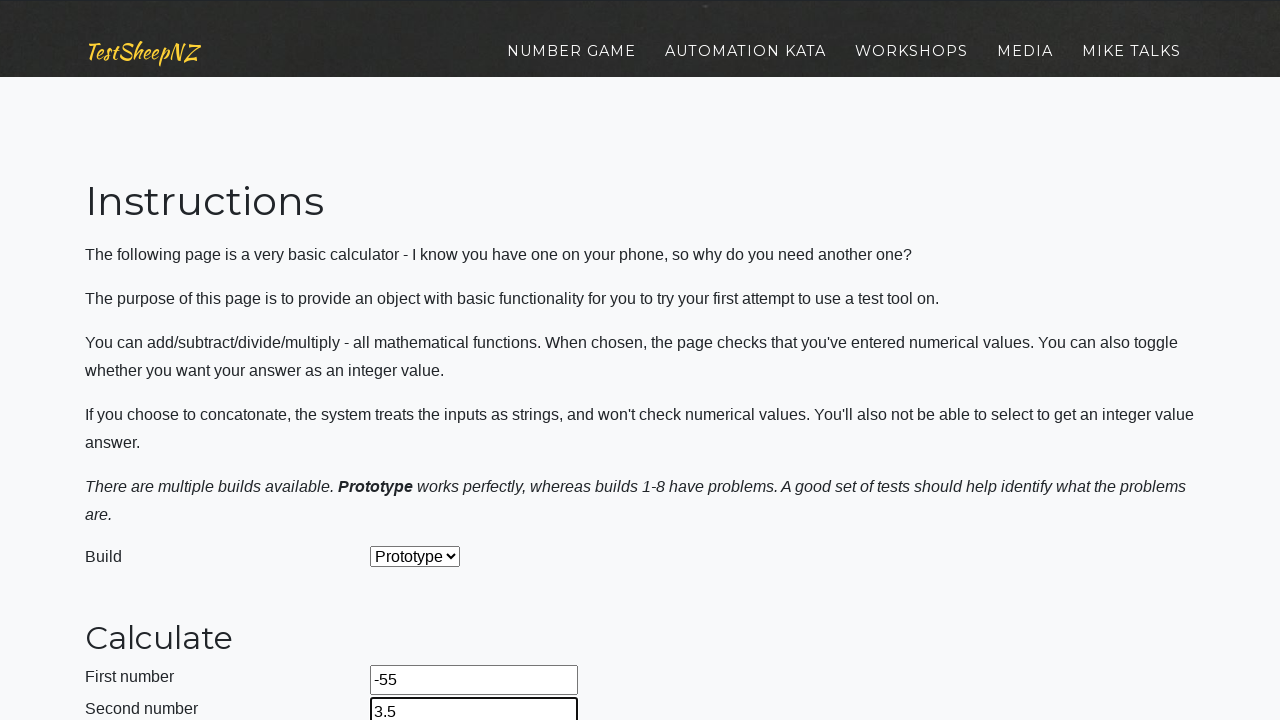

Selected division operation from dropdown on #selectOperationDropdown
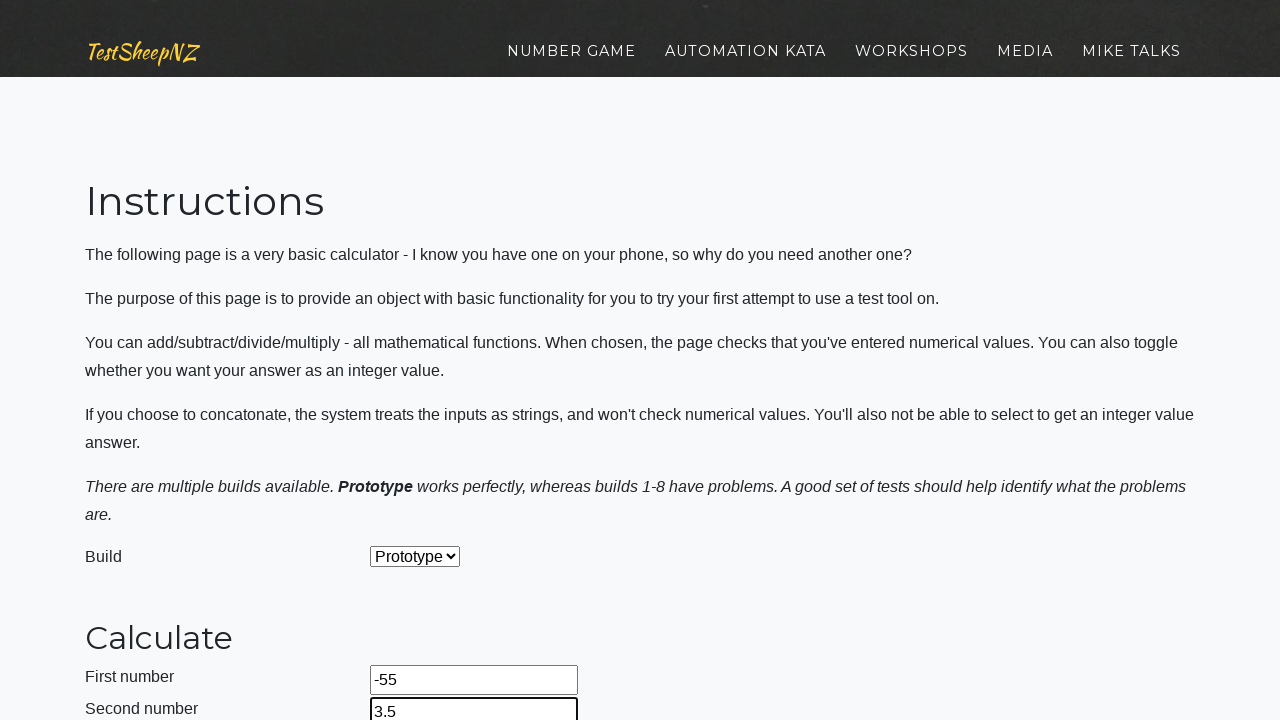

Clicked calculate button to perform division at (422, 361) on #calculateButton
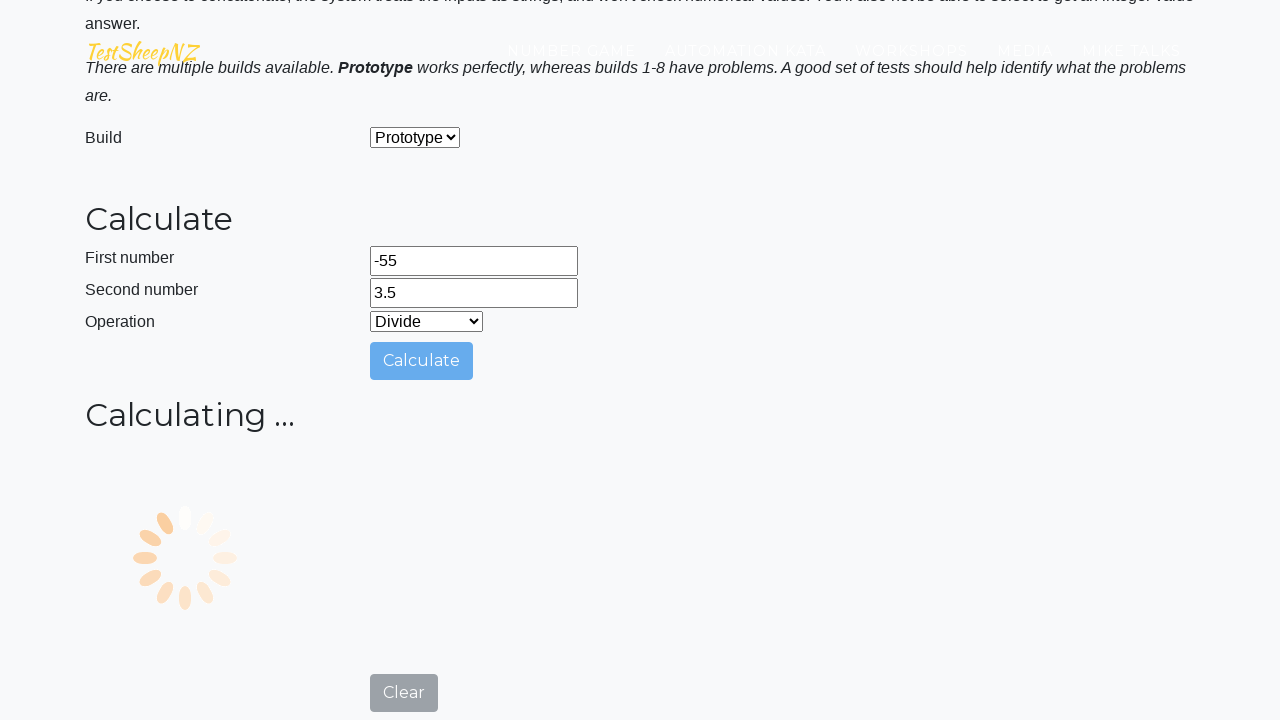

Result field appeared with division calculation result
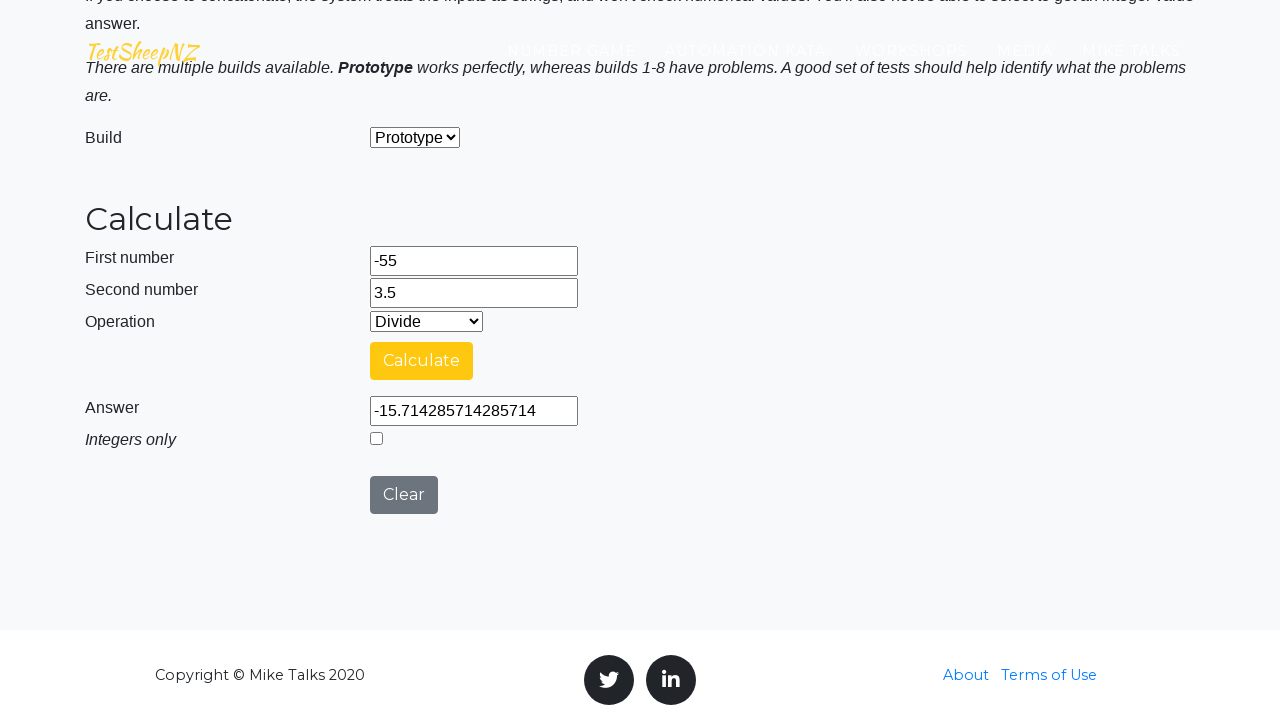

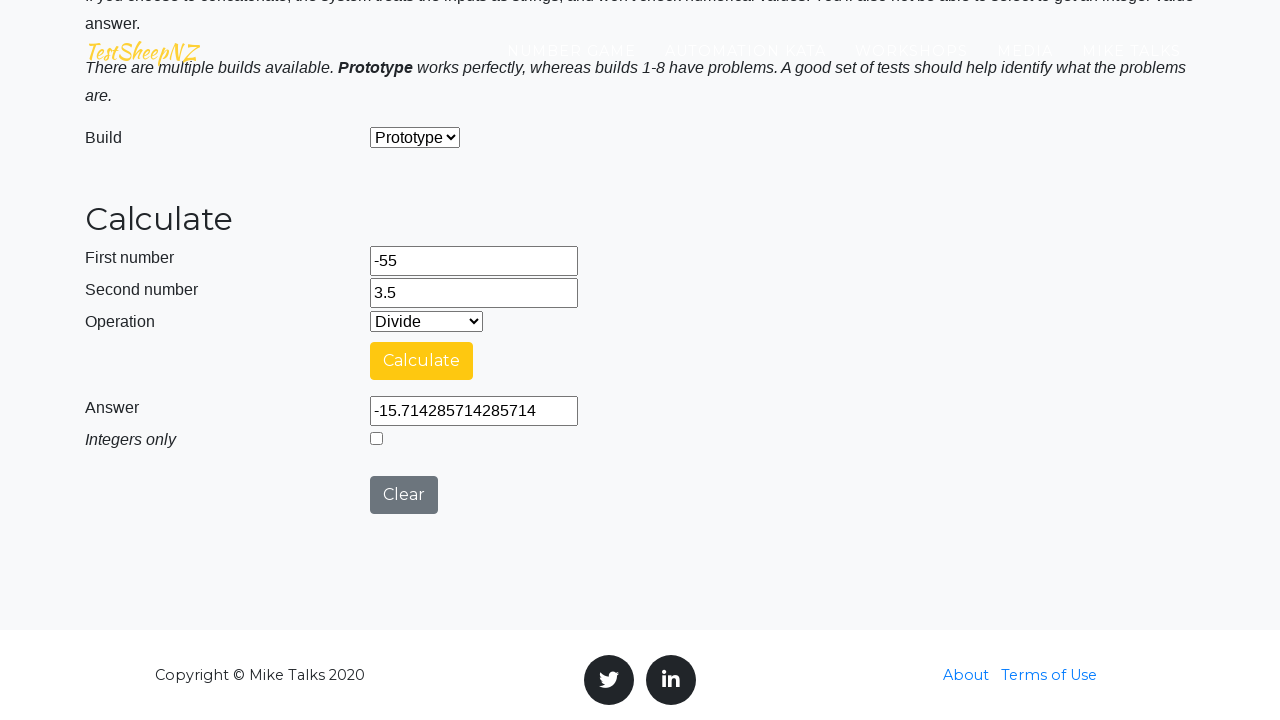